Tests infinite scroll functionality by navigating to the page and scrolling down to trigger content loading

Starting URL: https://the-internet.herokuapp.com/

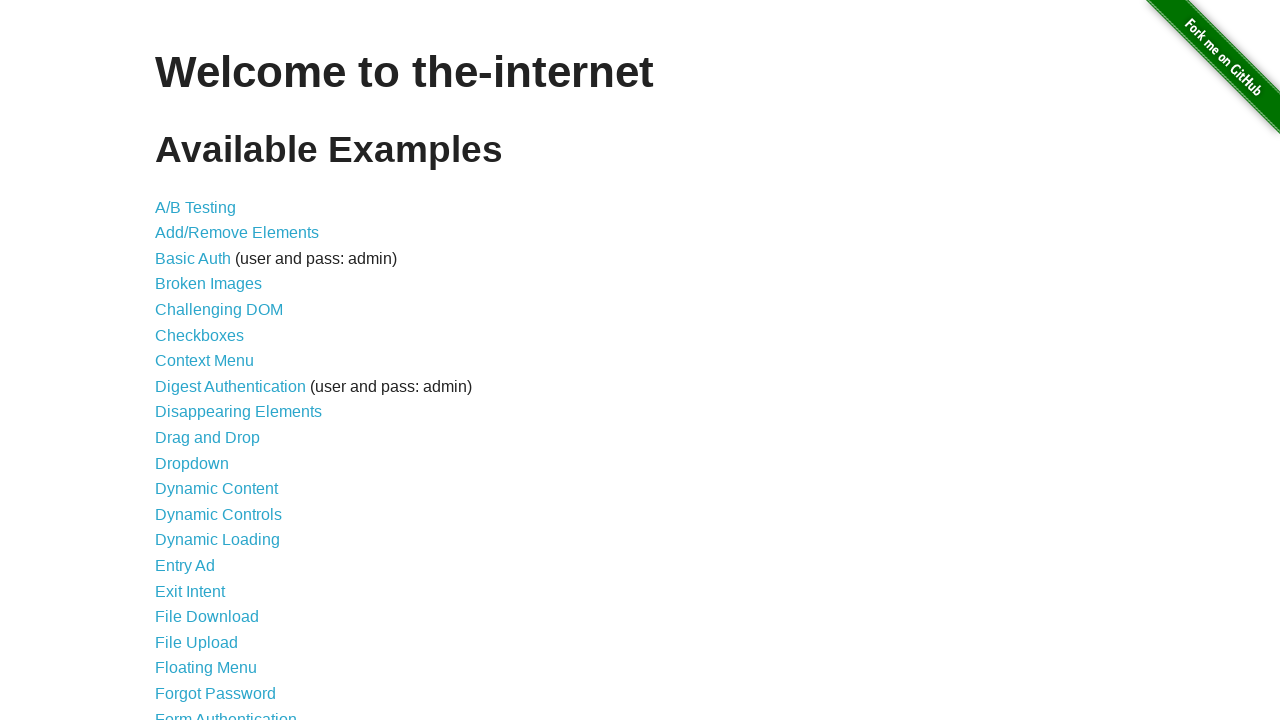

Clicked on Infinite Scroll link at (201, 360) on text=Infinite Scroll
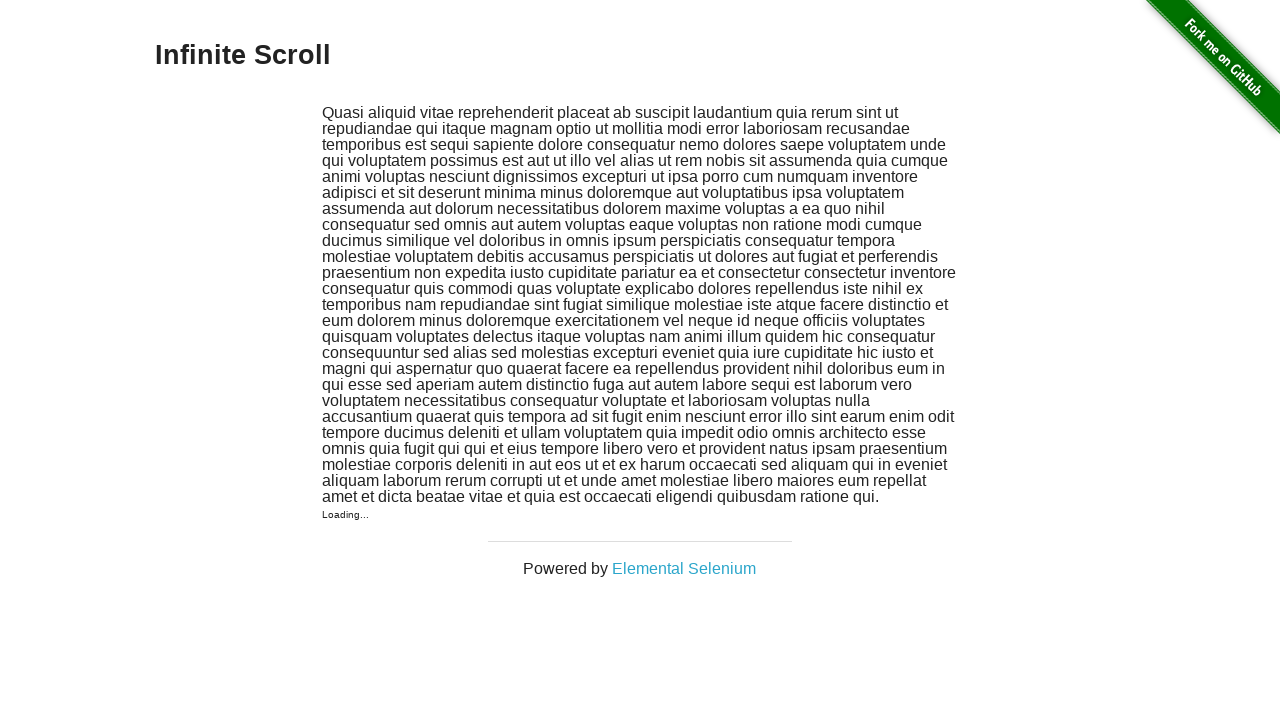

Scrolled down 350 pixels to trigger infinite scroll content loading
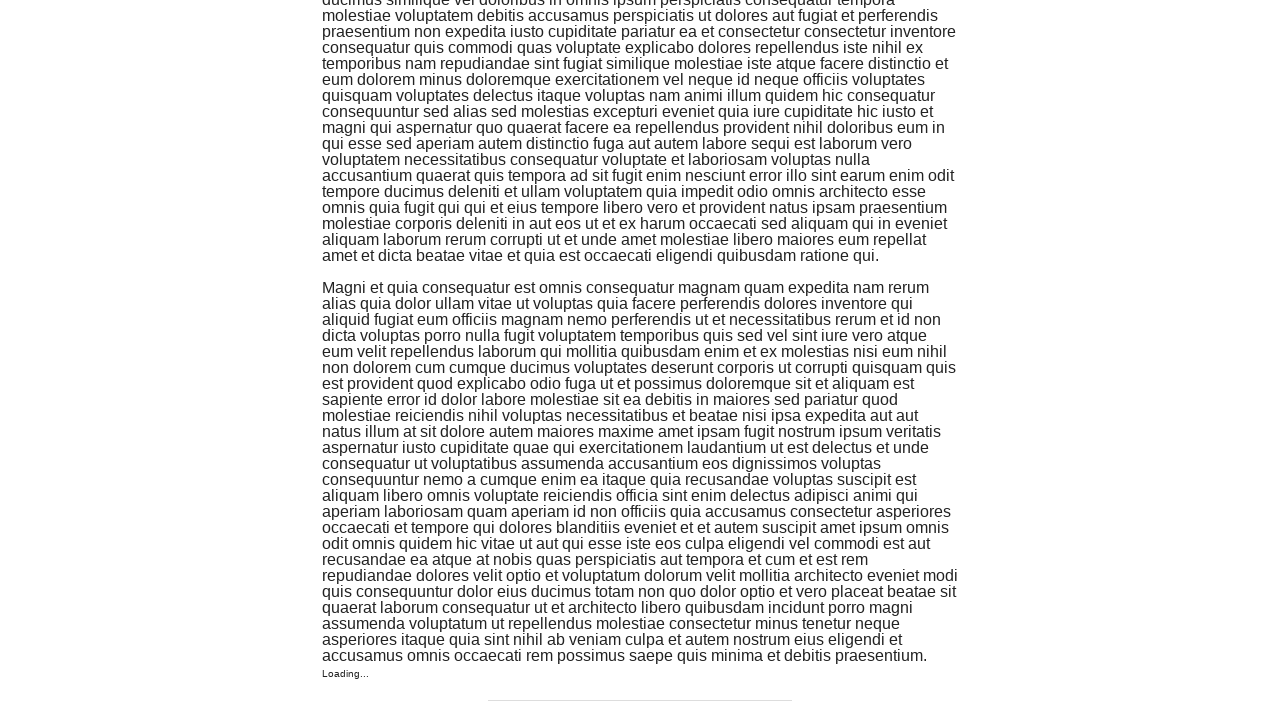

Navigated back to home page
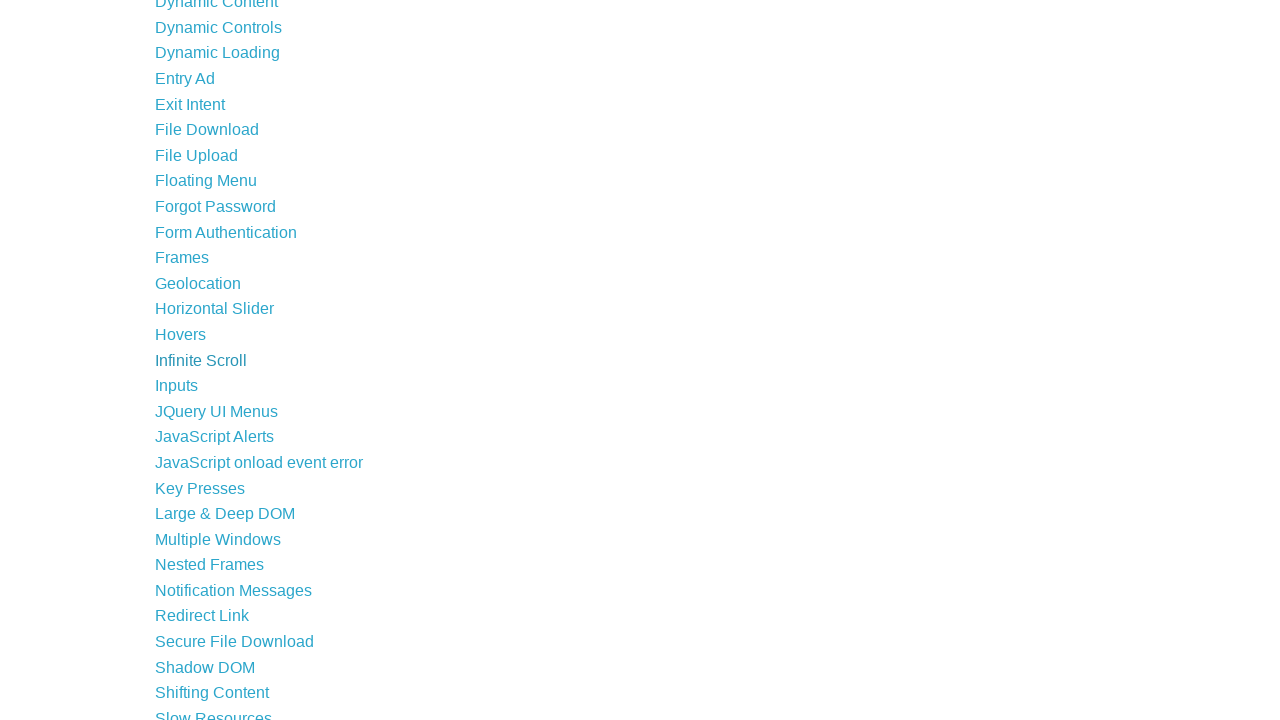

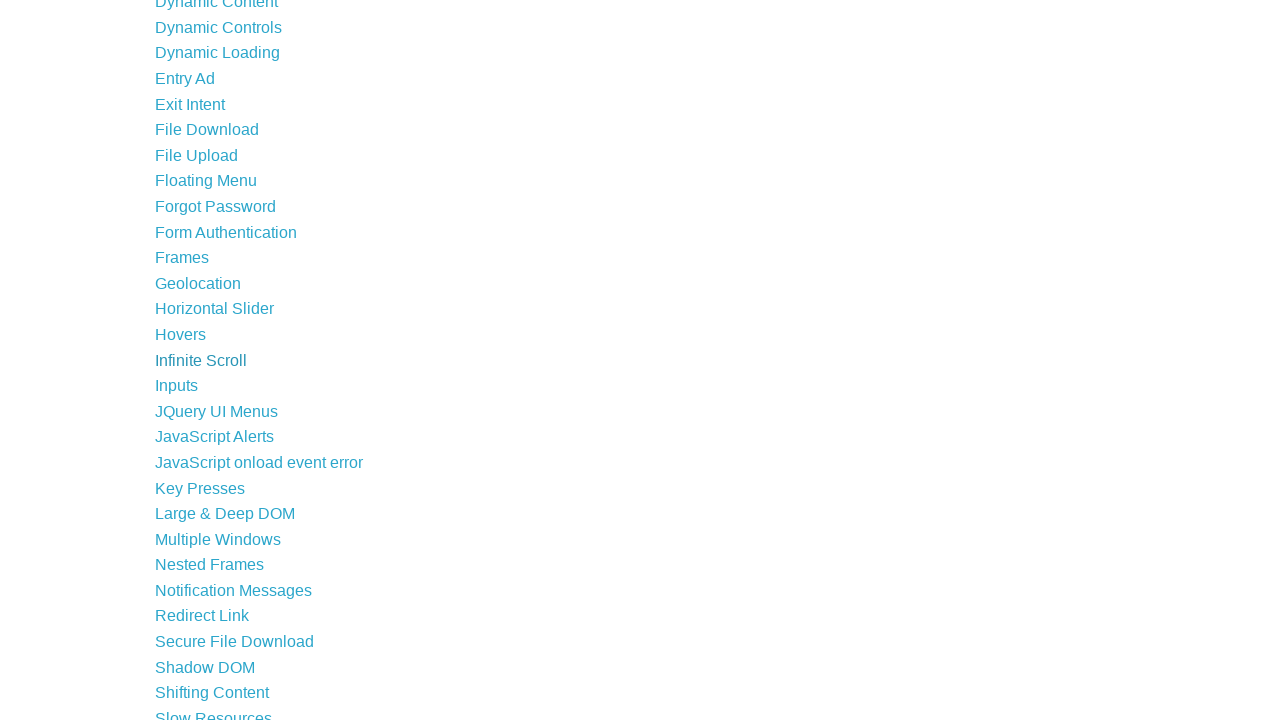